Tests filtering links by text content and clicking the matching one

Starting URL: https://bonigarcia.dev/selenium-webdriver-java/index.html

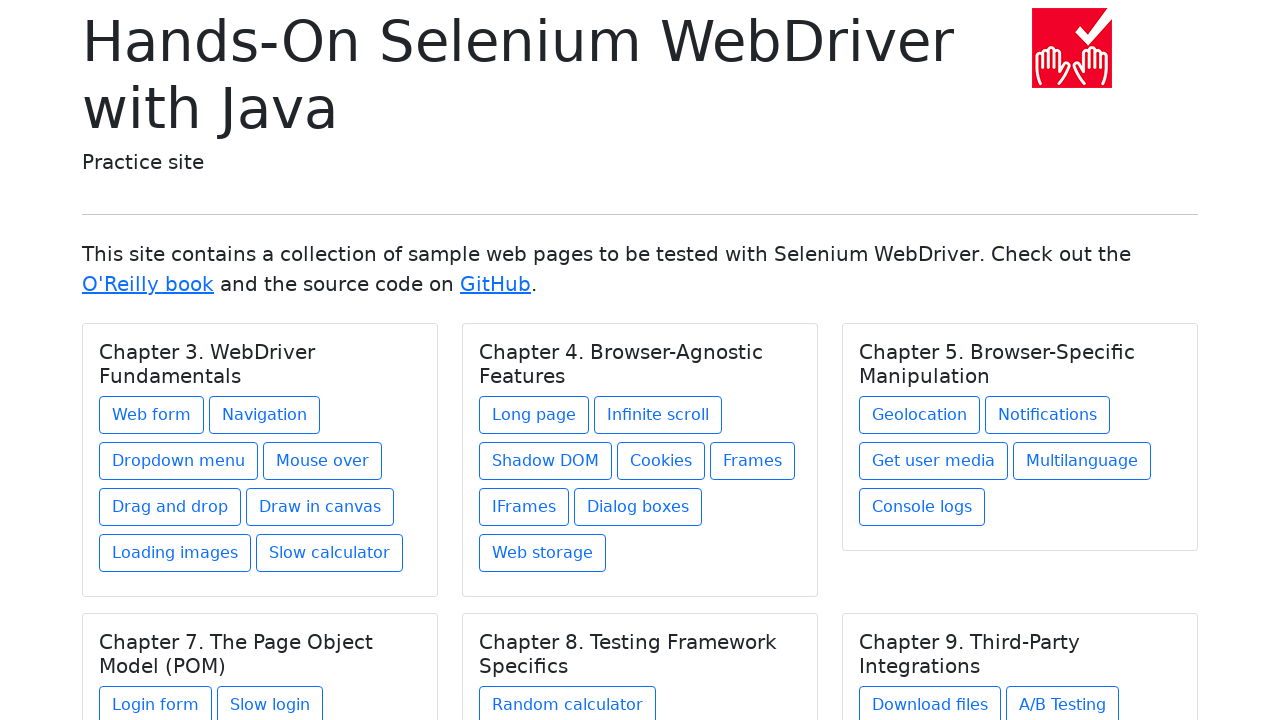

Navigated to test page
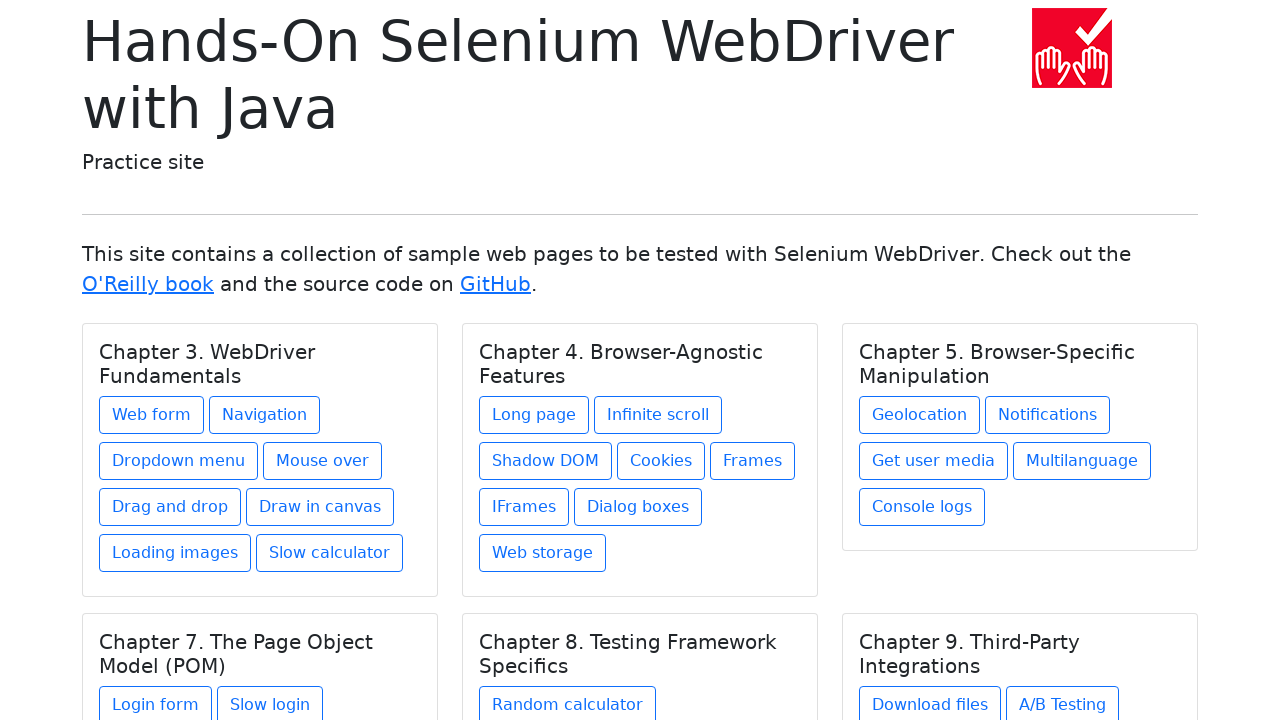

Clicked 'Web form' link by filtering links with matching text at (152, 415) on internal:role=link >> internal:has-text="Web form"i
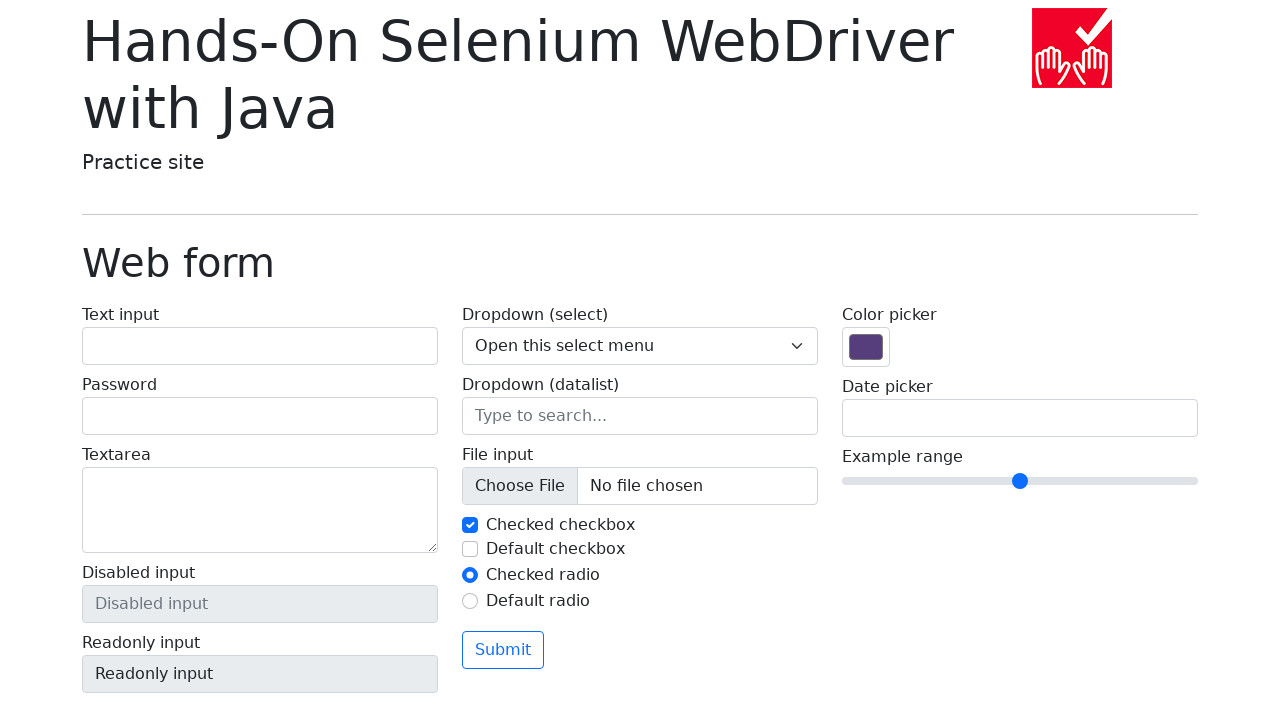

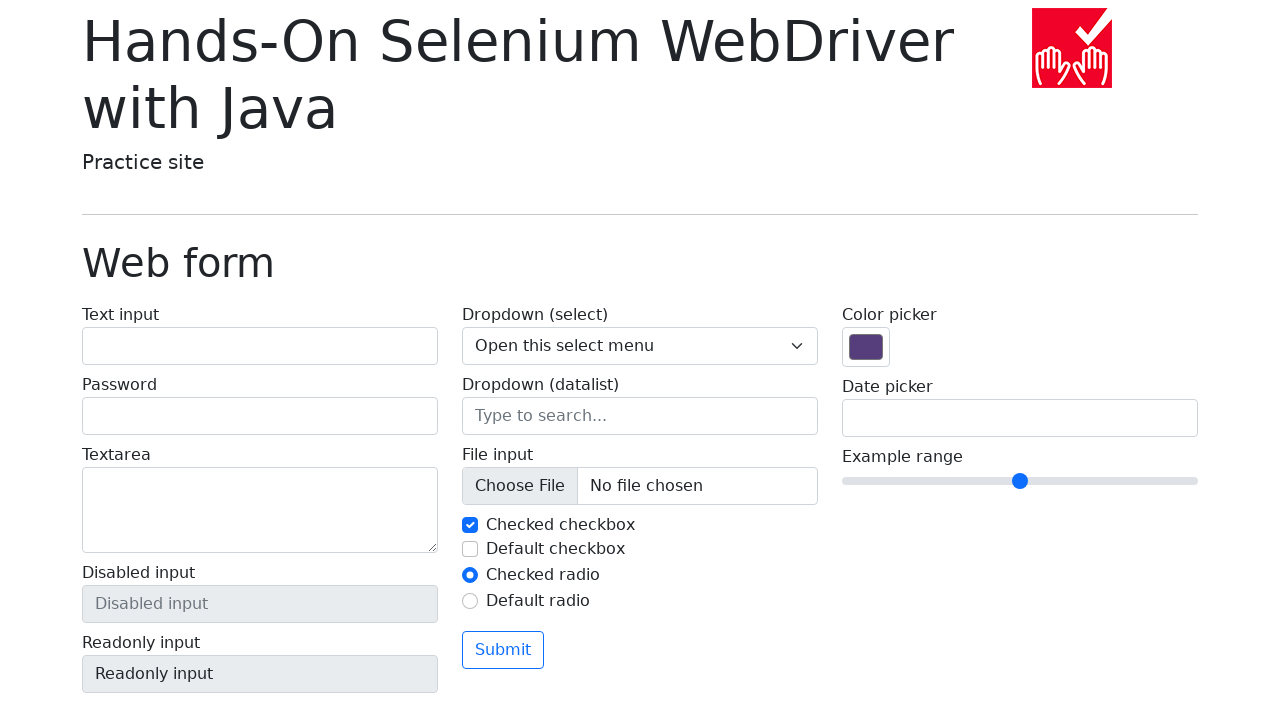